Tests keyboard input by clicking the target input field and pressing the Backspace key

Starting URL: https://the-internet.herokuapp.com/key_presses

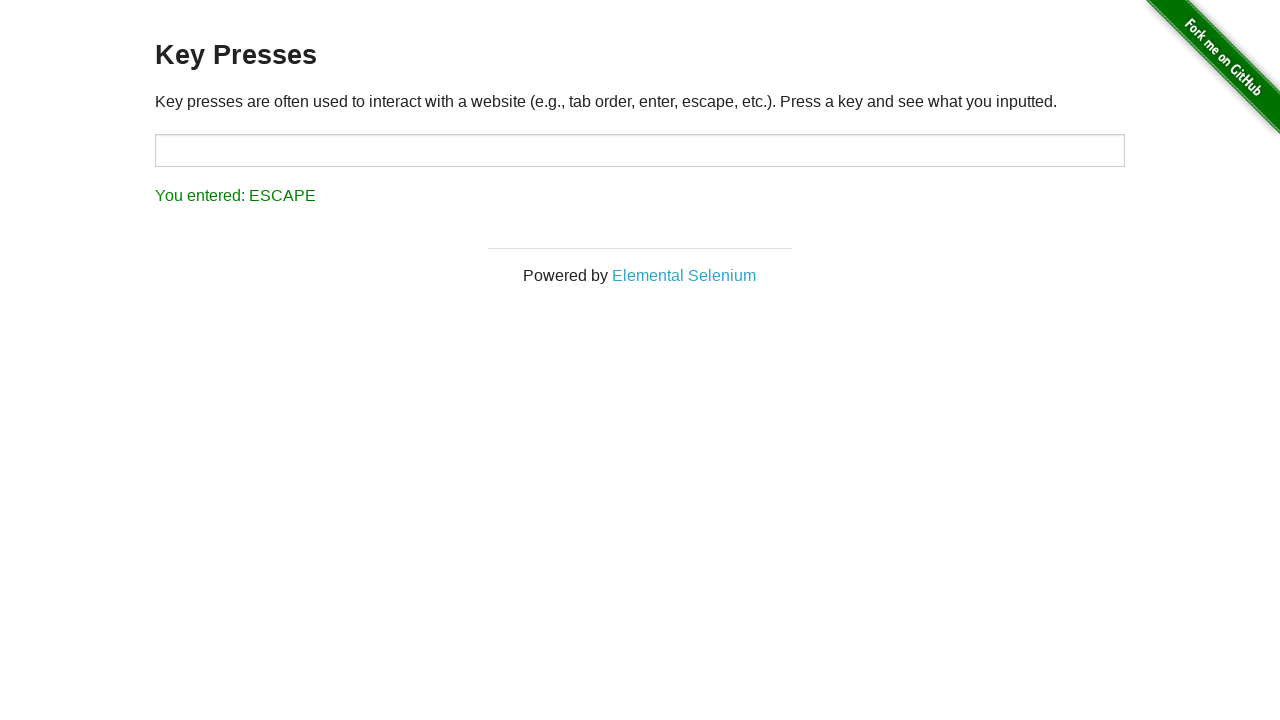

Clicked on the target input field at (640, 150) on #target
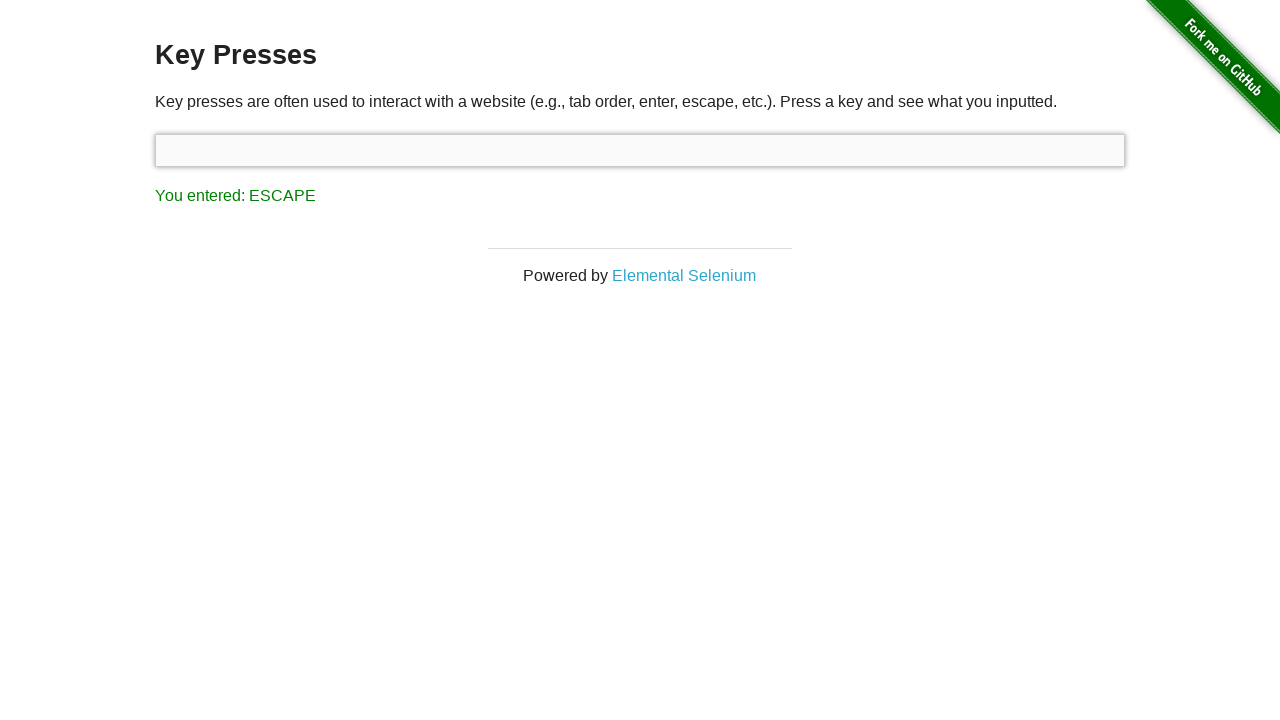

Pressed Backspace key
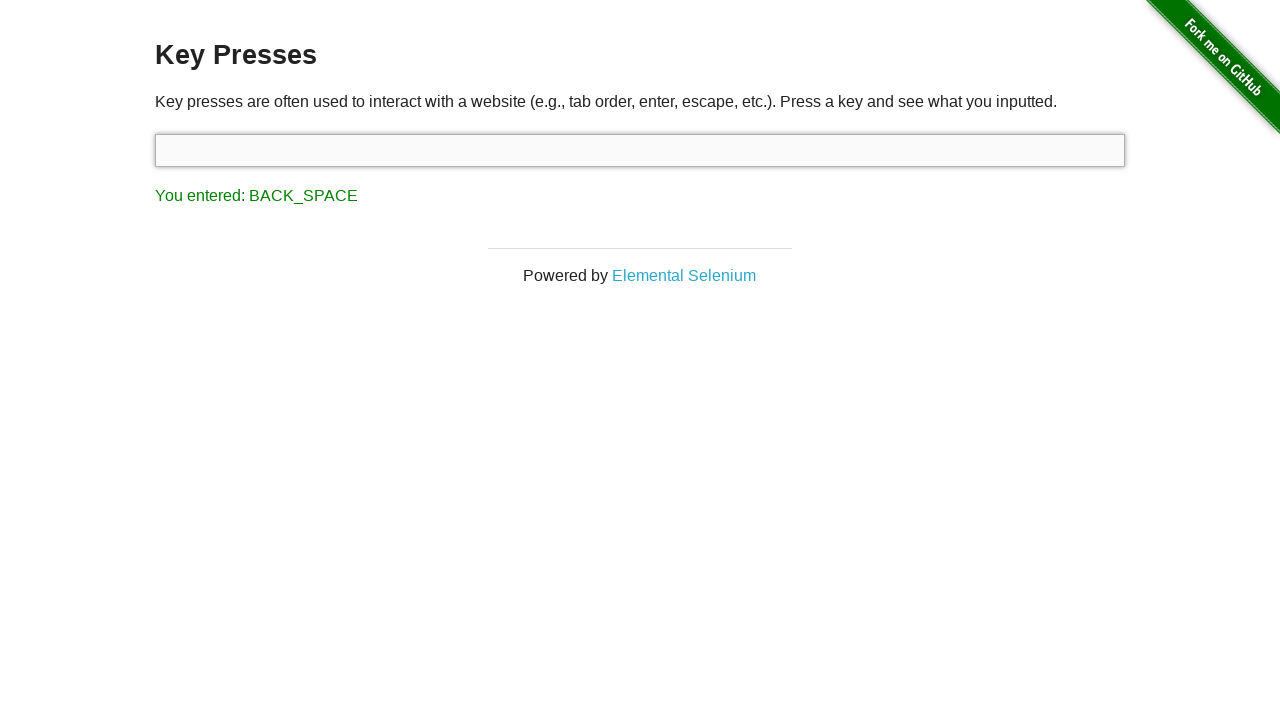

Result element loaded after Backspace key press
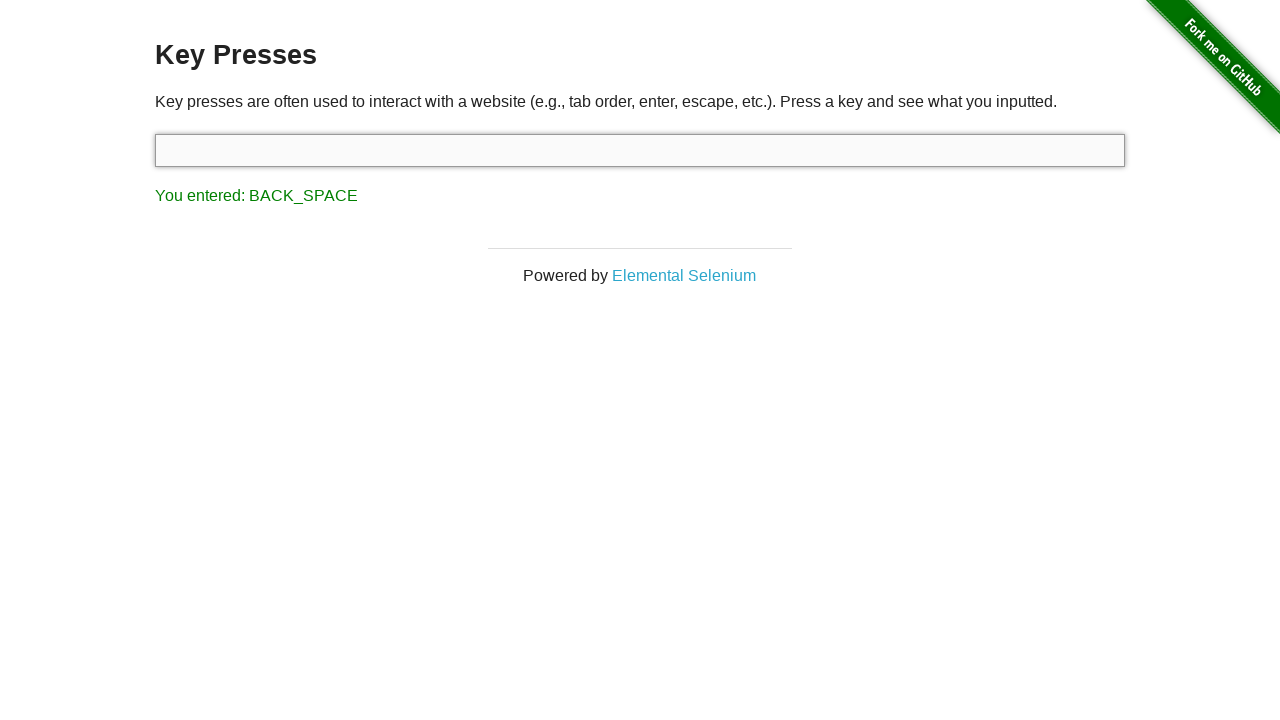

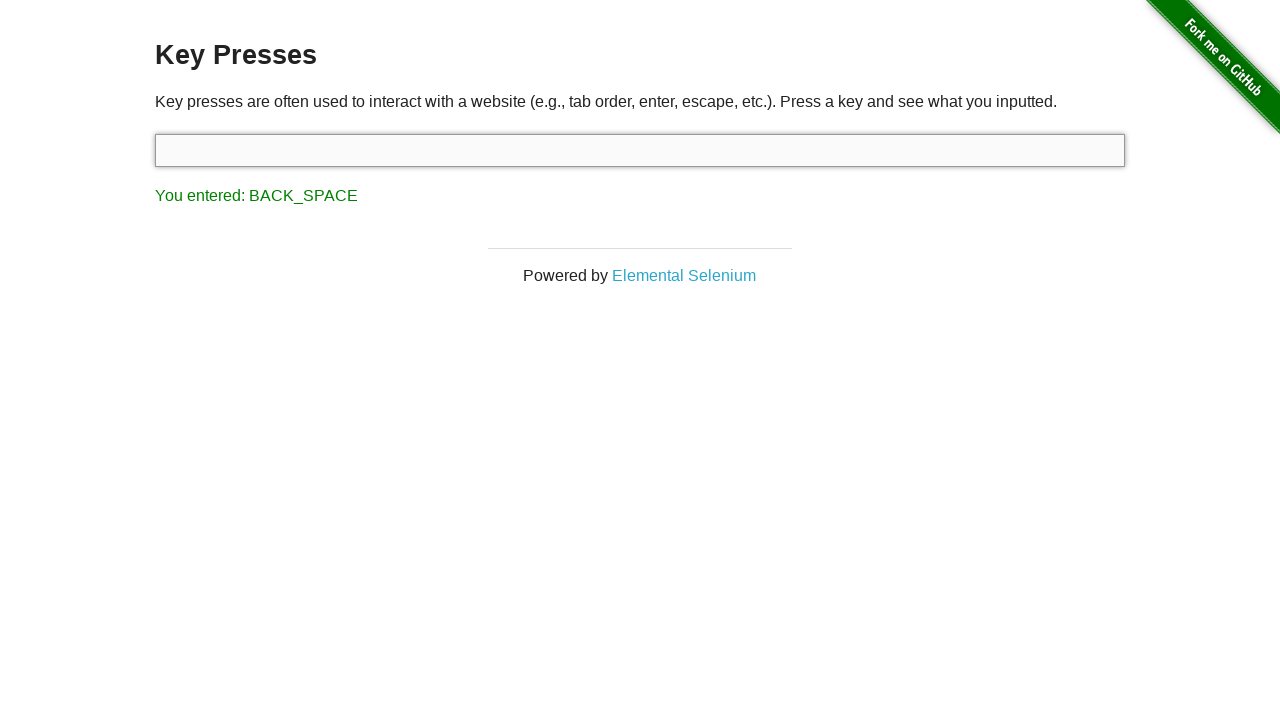